Tests the search functionality on testotomasyonu.com by searching for "phone" and verifying that products are found in the search results

Starting URL: https://www.testotomasyonu.com

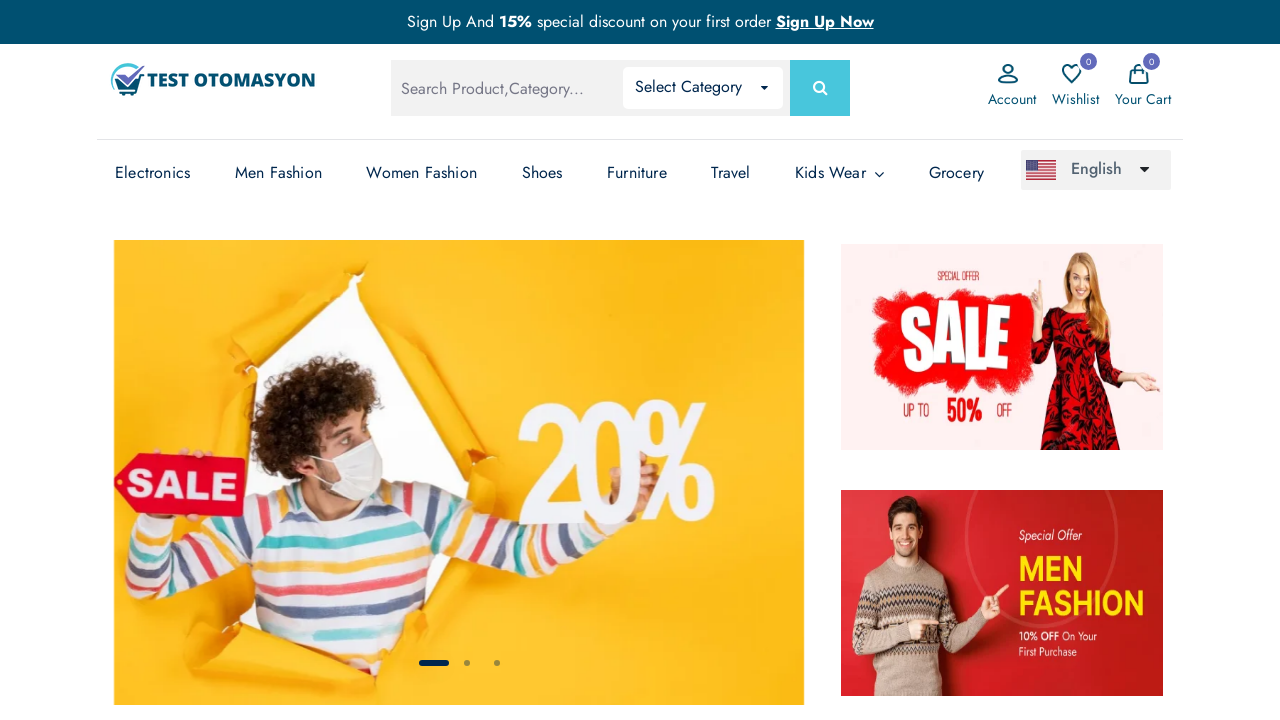

Filled search box with 'phone' on #global-search
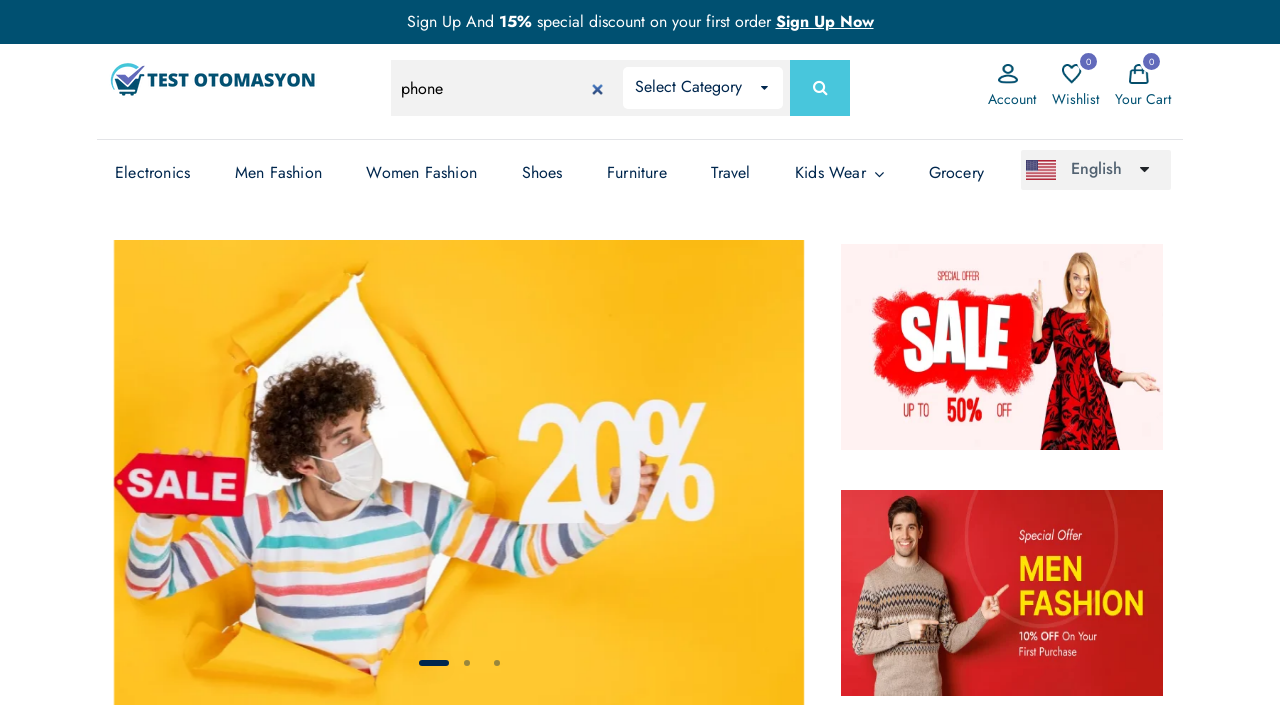

Pressed Enter to submit search for 'phone' on #global-search
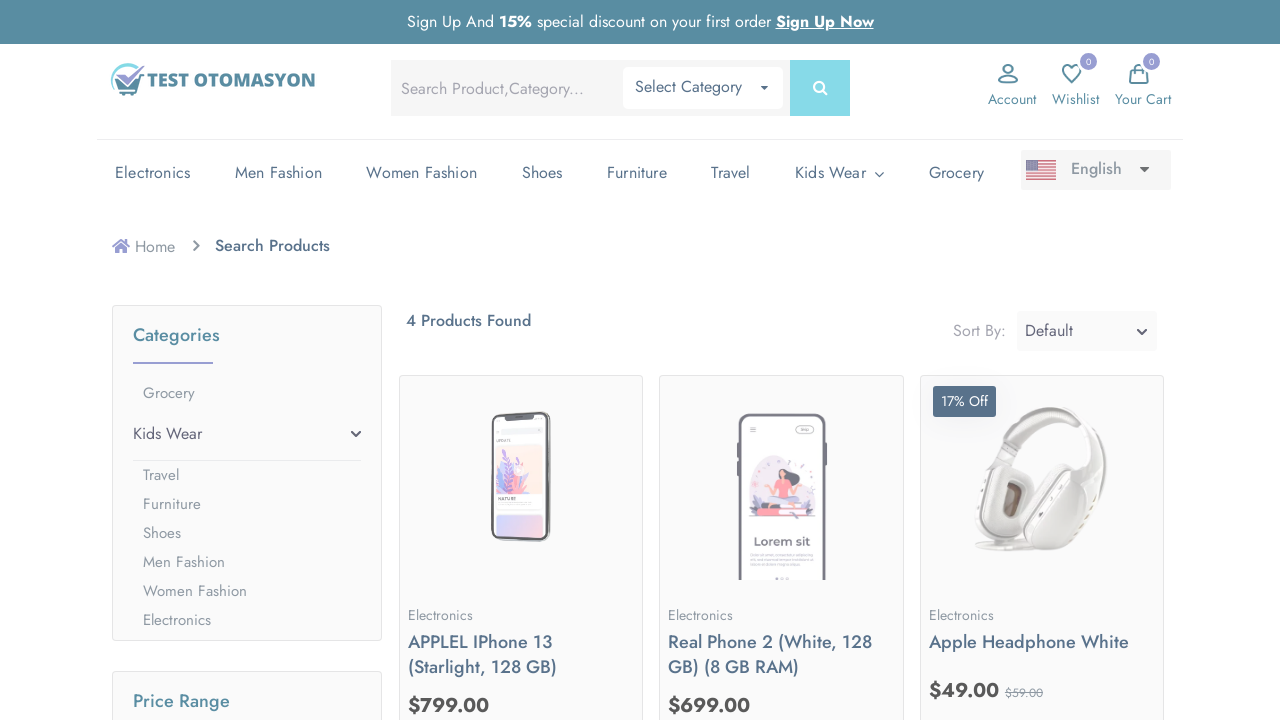

Search results loaded and product count text appeared
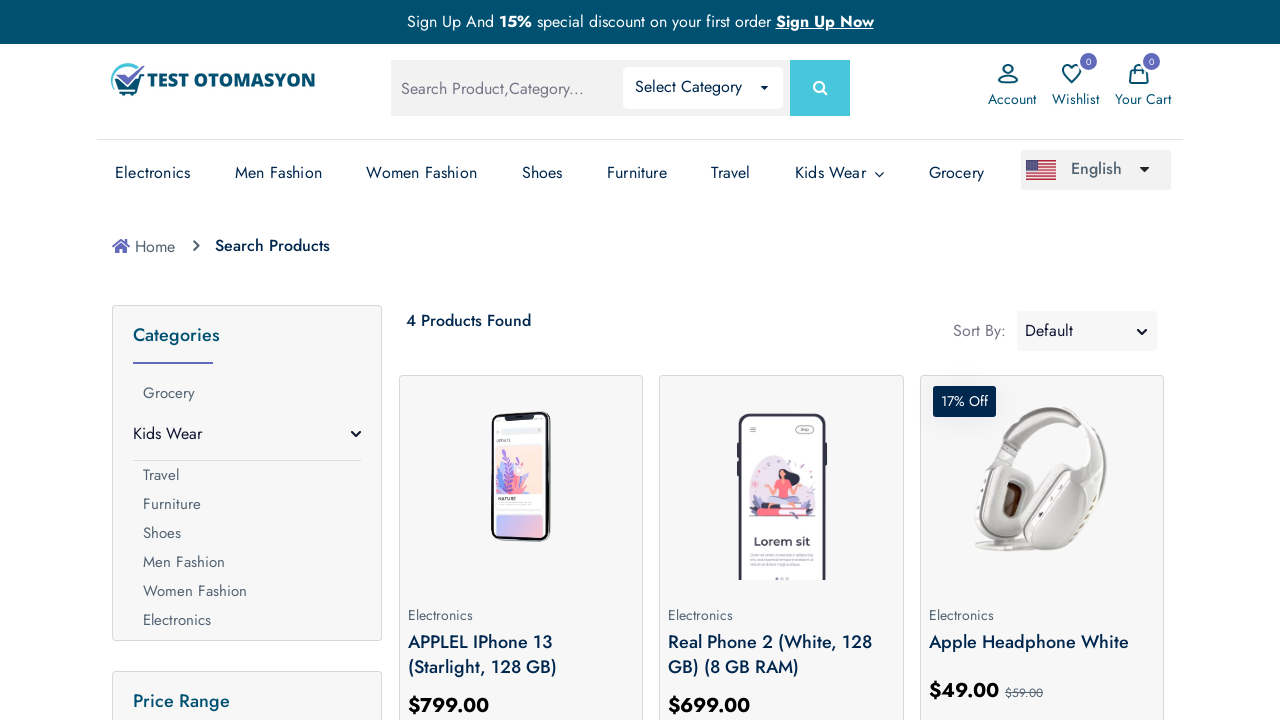

Retrieved product count text: '4 Products Found'
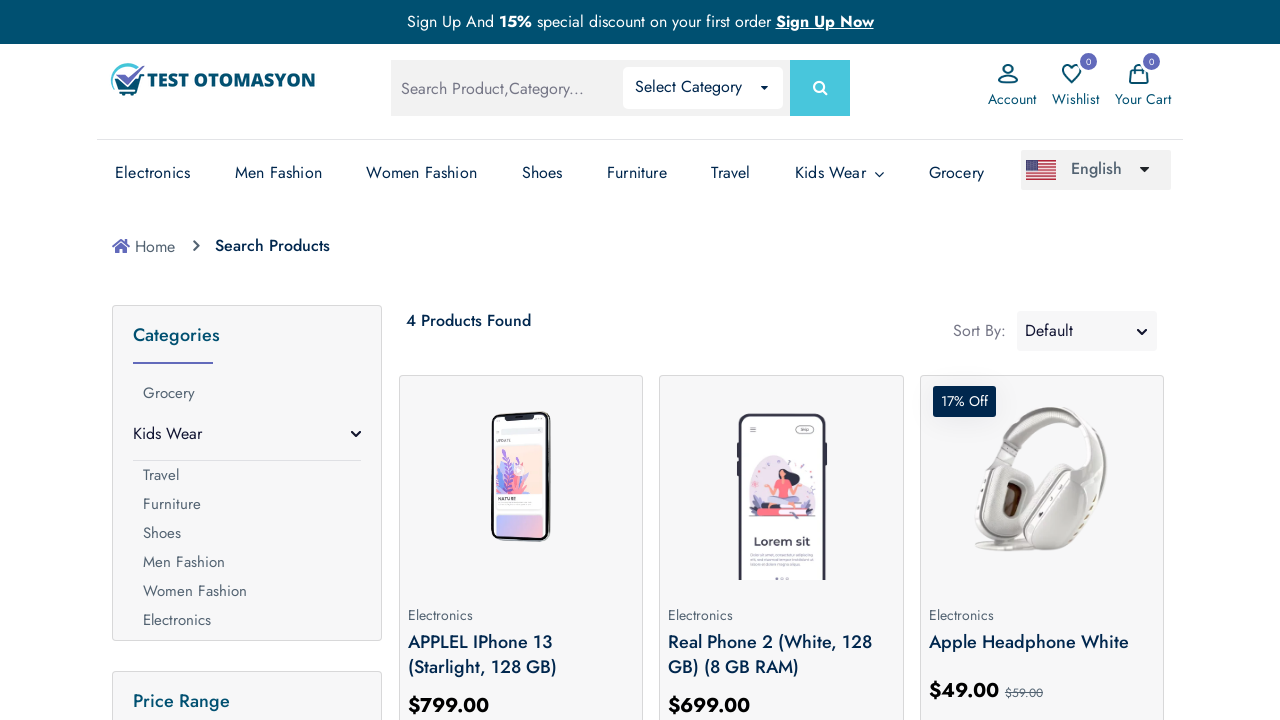

Assertion passed: Products found in search results for 'phone'
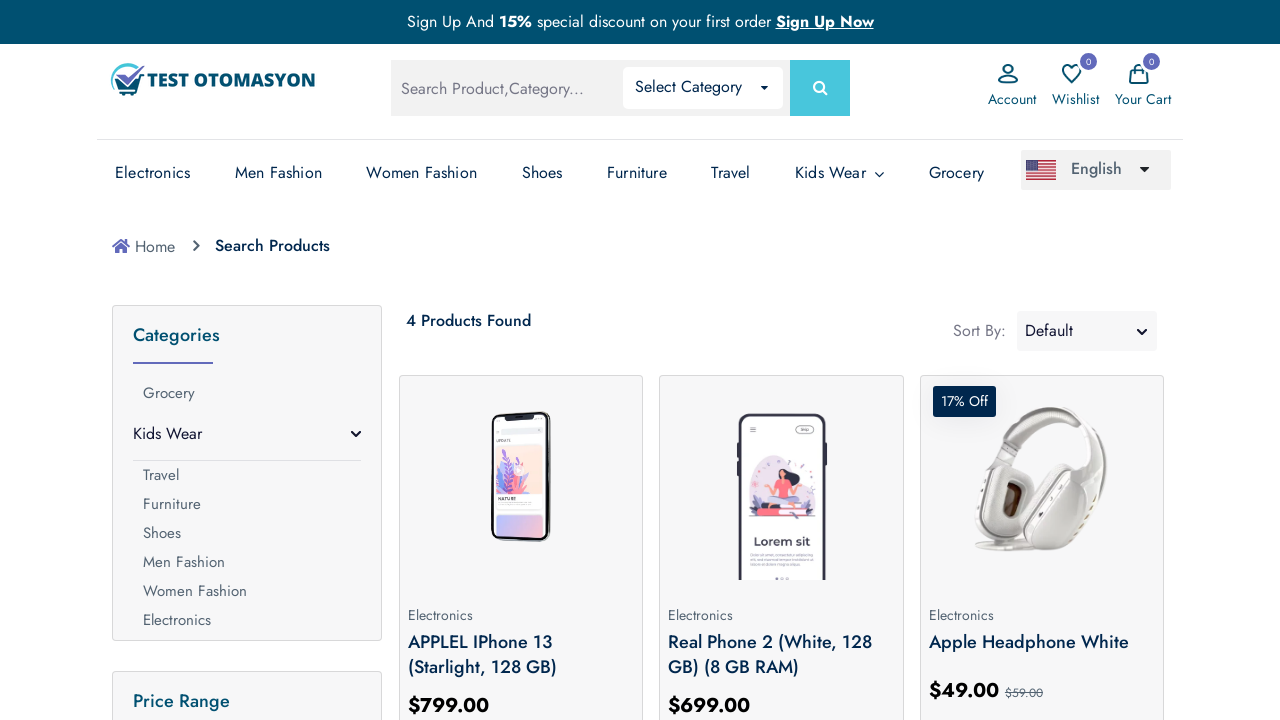

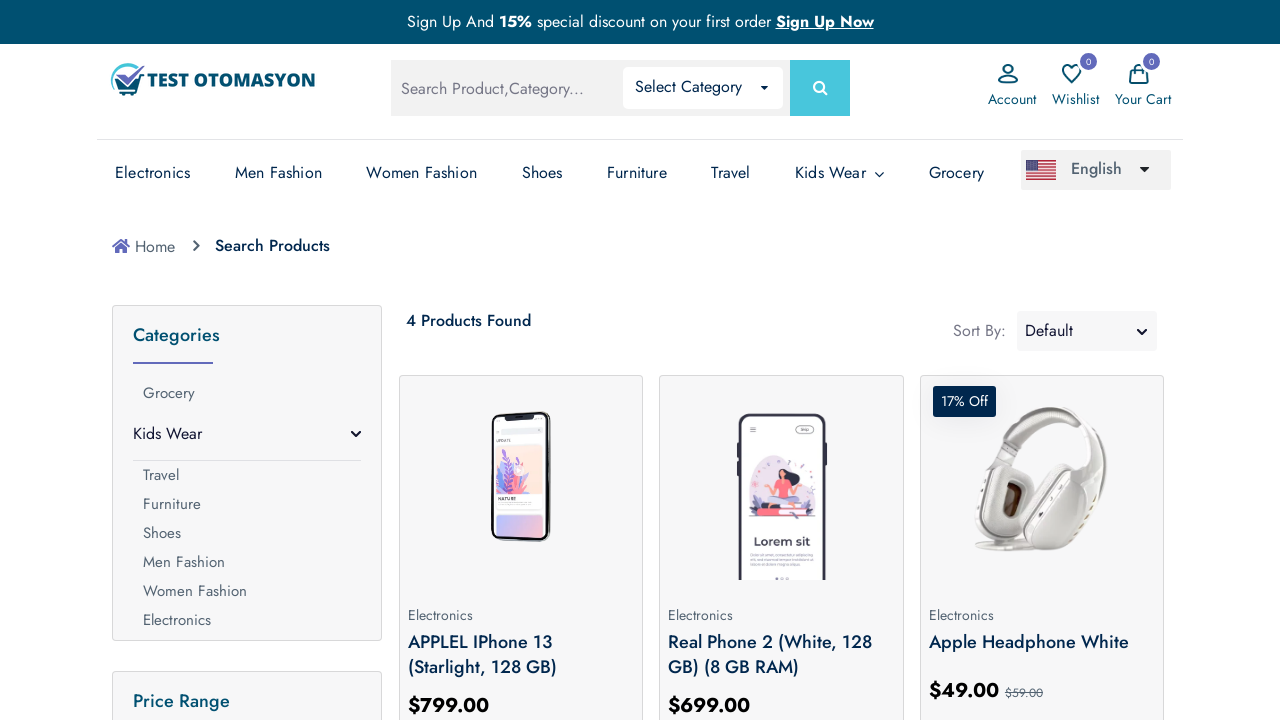